Tests opening a new tab by clicking the New Tab button

Starting URL: https://demoqa.com/

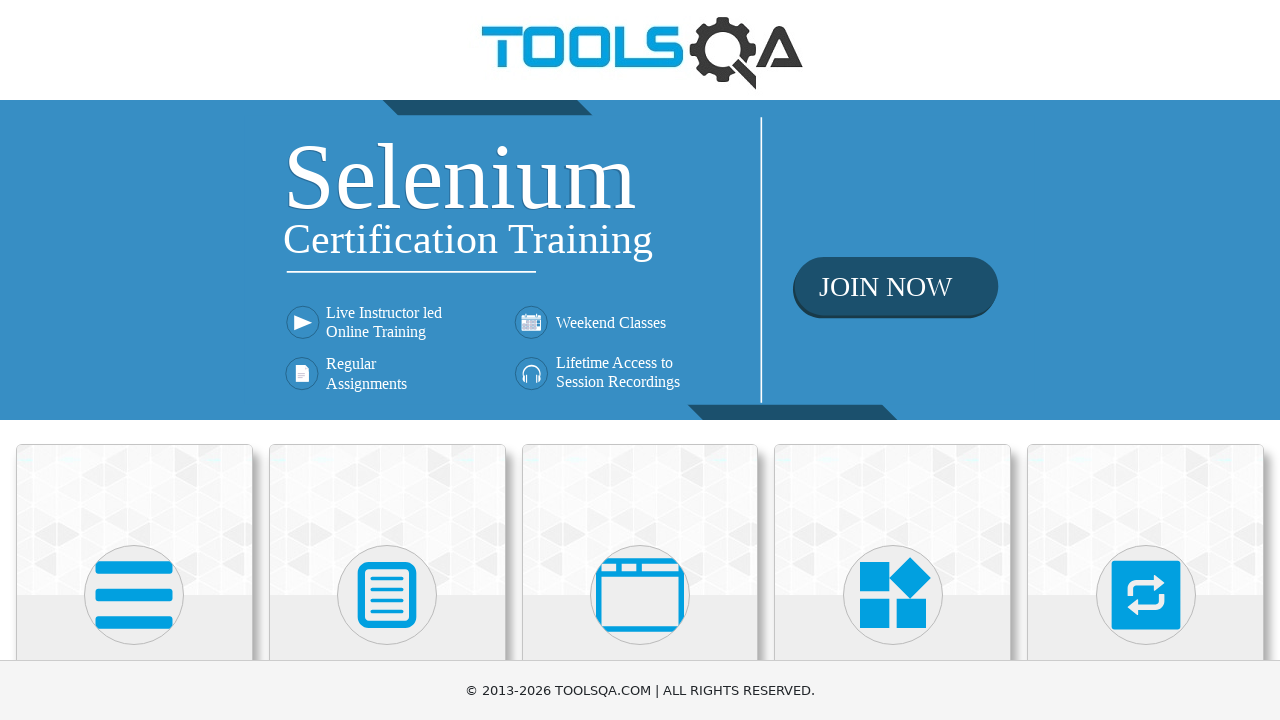

Clicked on Alerts, Frame & Windows section at (640, 360) on text=Alerts, Frame & Windows
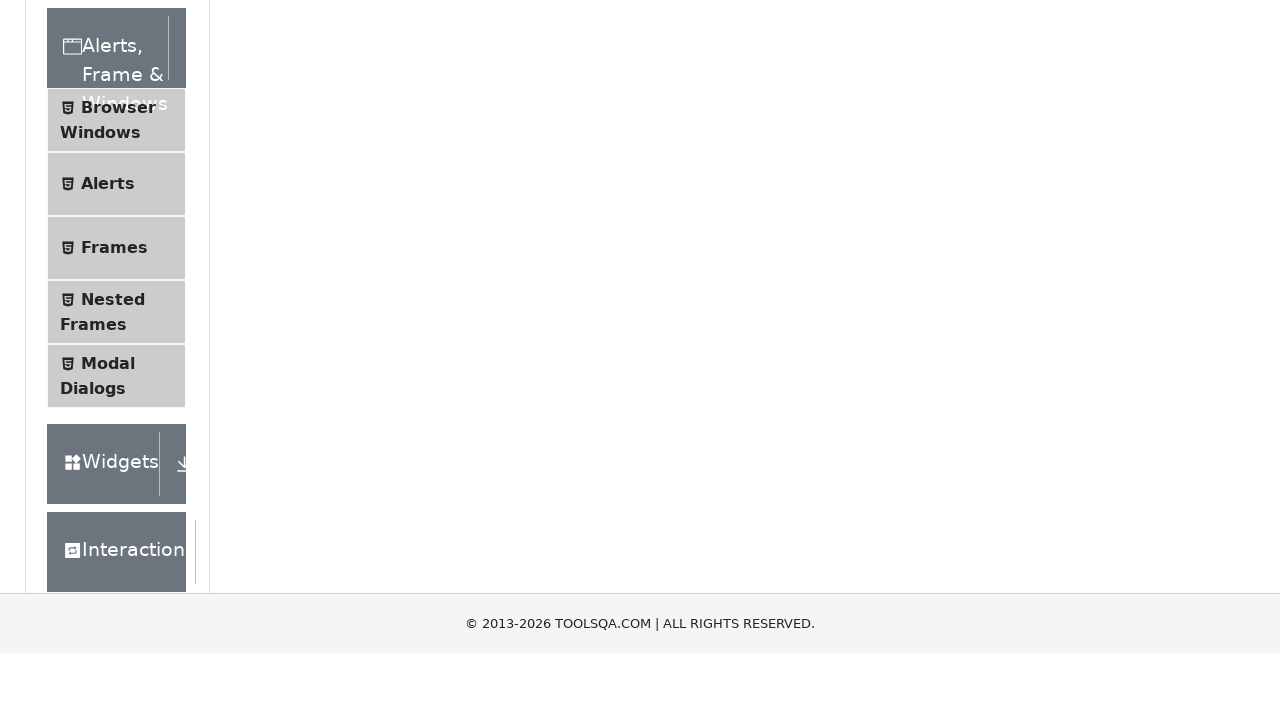

Clicked on Browser Windows menu item at (118, 424) on text=Browser Windows
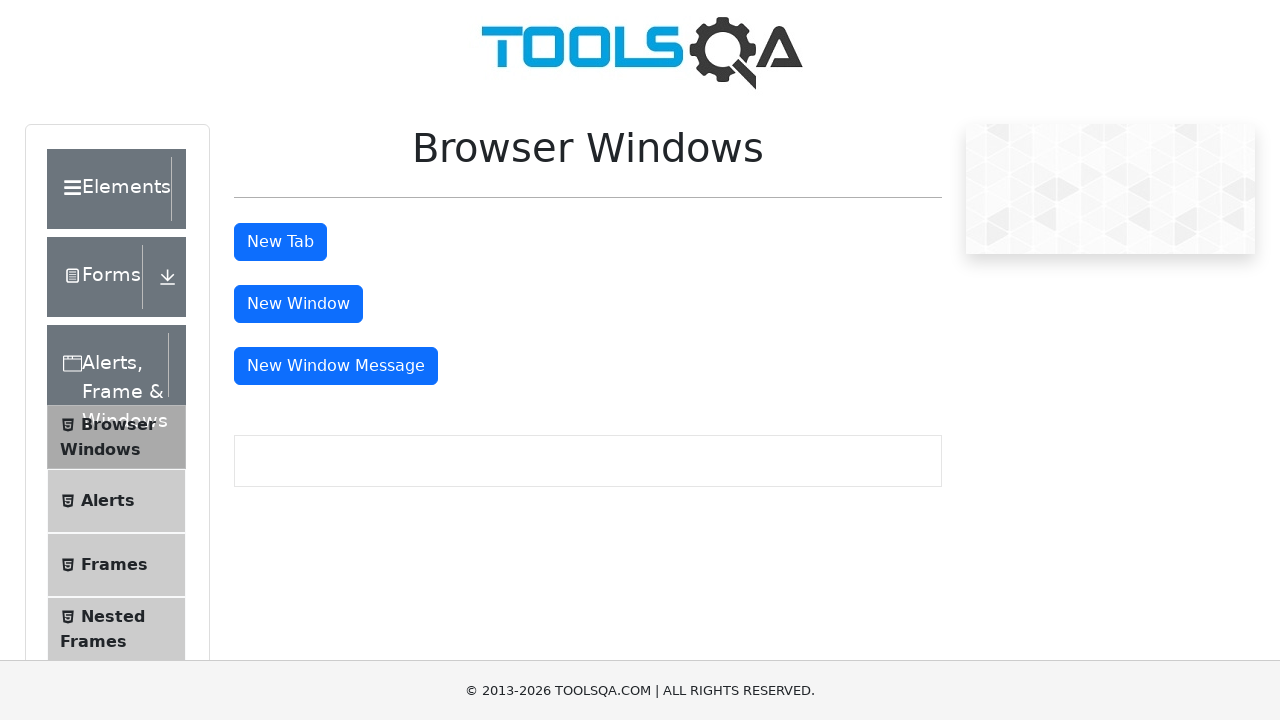

Clicked New Tab button to open new tab at (280, 242) on #tabButton
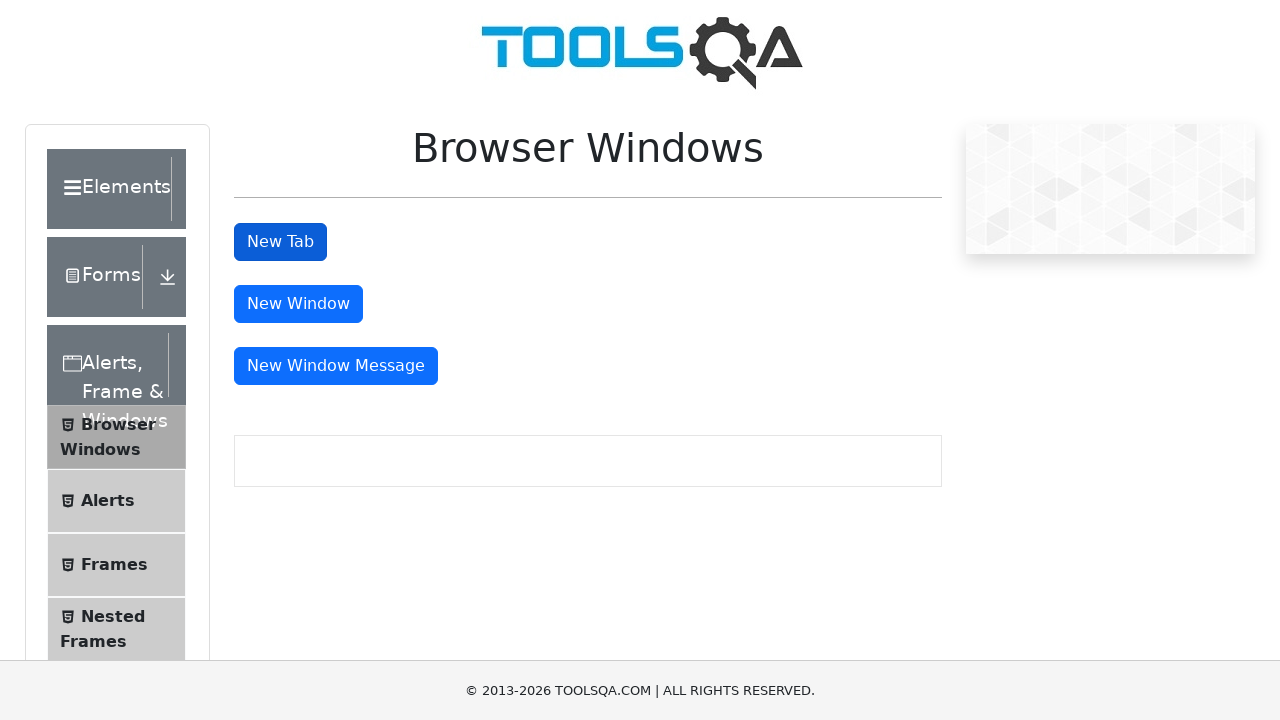

Navigated new tab to https://demoqa.com/sample
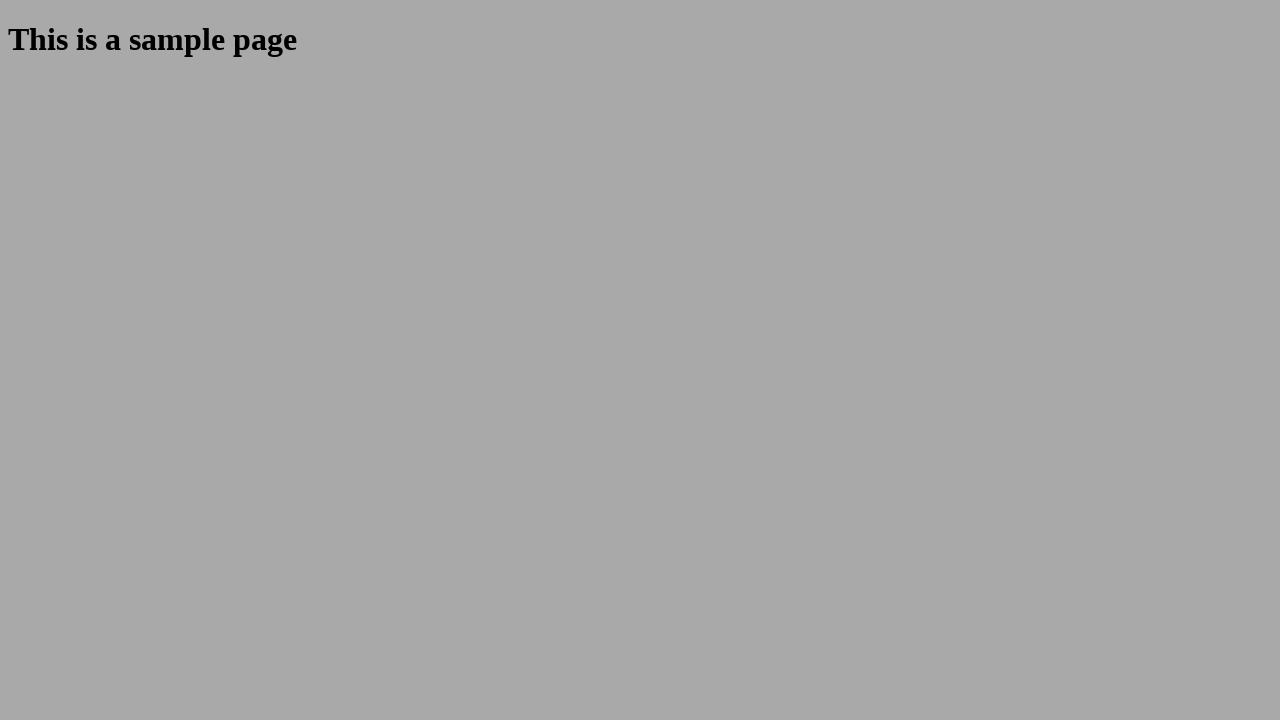

Closed the new tab
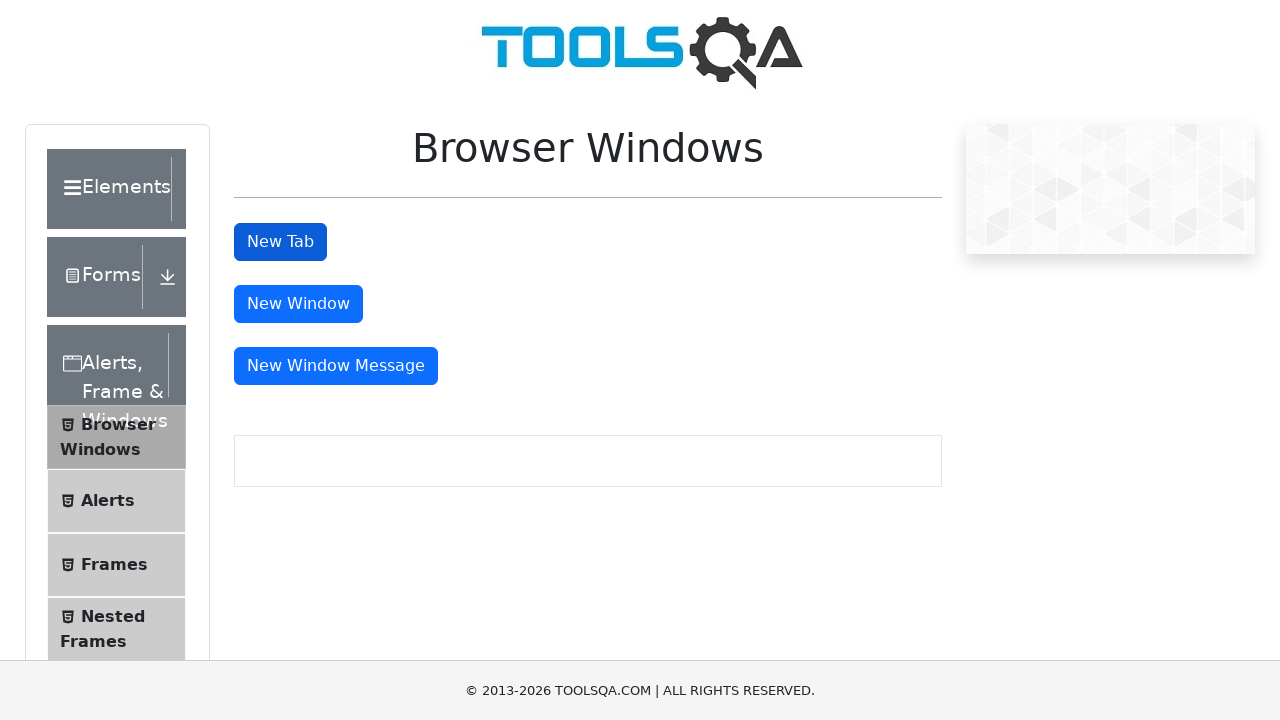

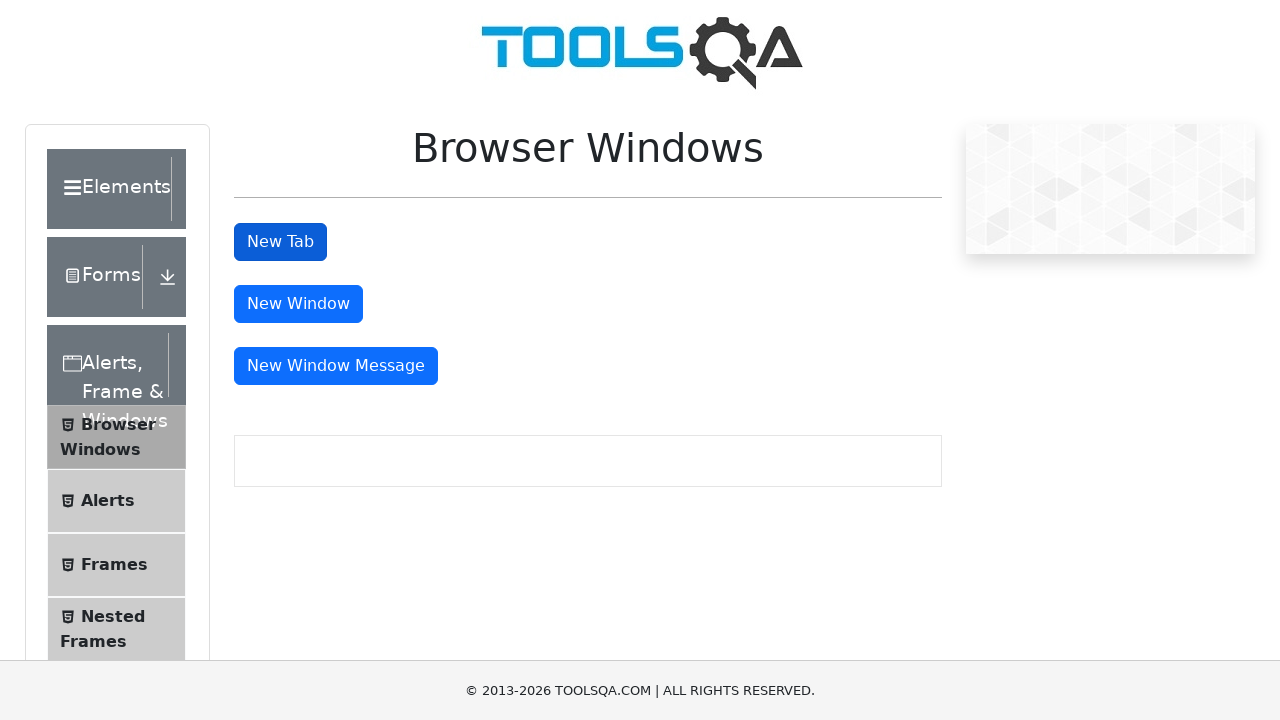